Tests element highlighting functionality by navigating to a page with a large table and applying a visual highlight (red dashed border) to a specific element to verify the element can be located and styled via JavaScript execution.

Starting URL: http://the-internet.herokuapp.com/large

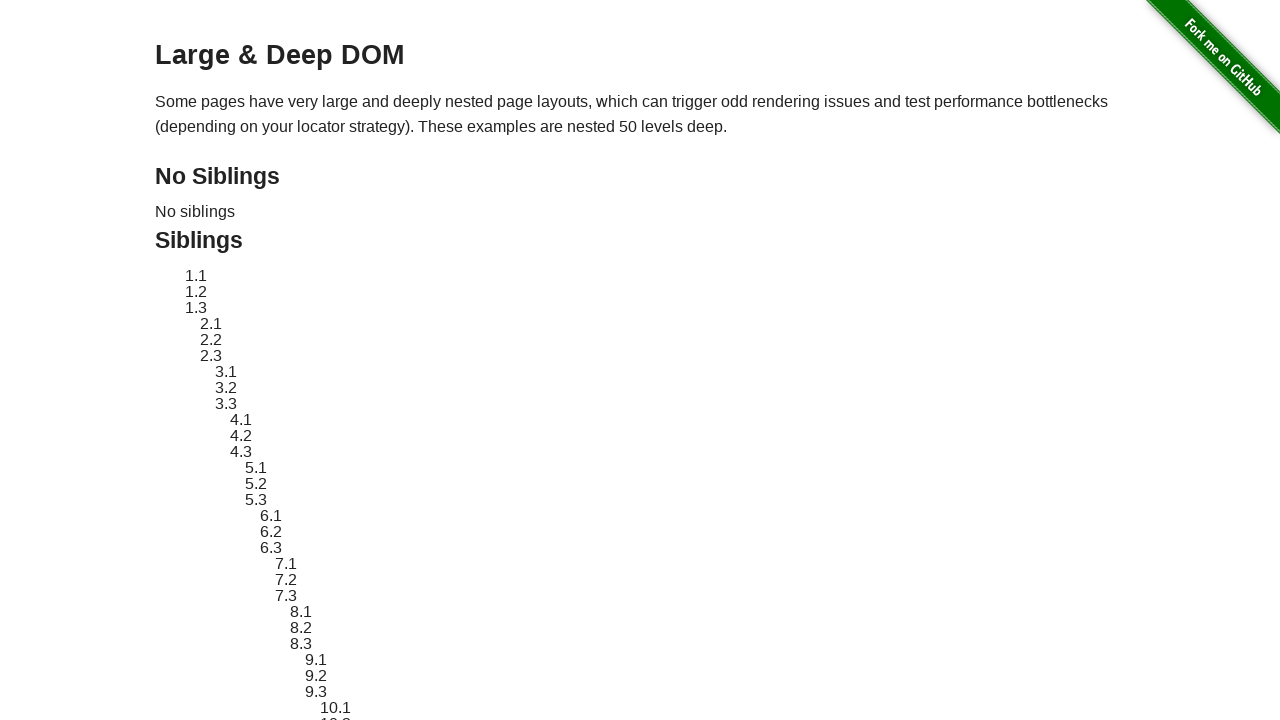

Navigated to large table page
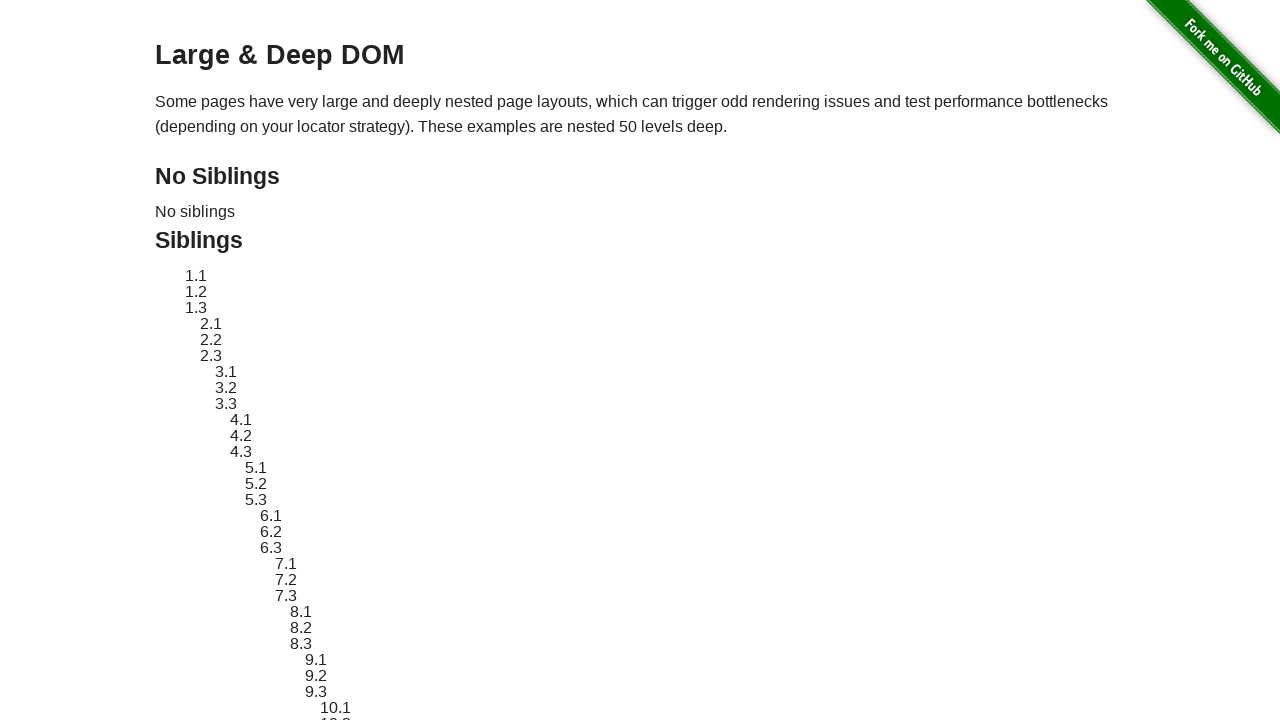

Located target element with ID 'sibling-2.3'
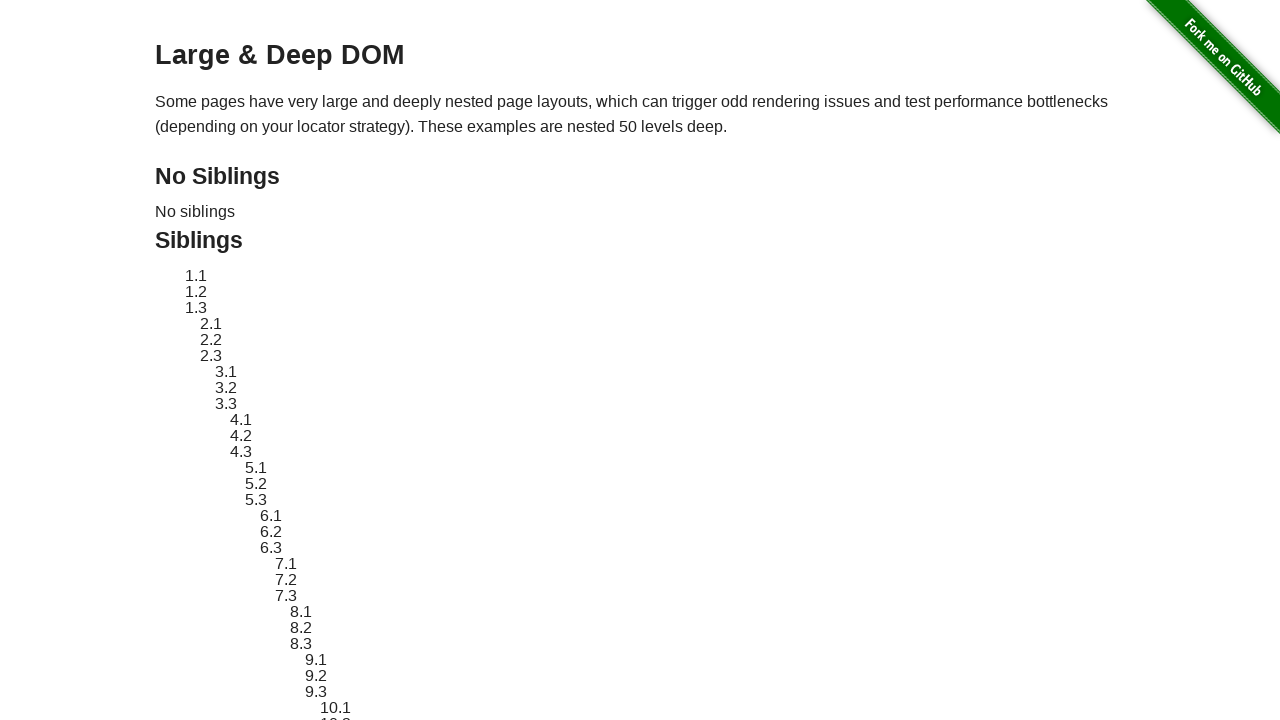

Target element is now visible
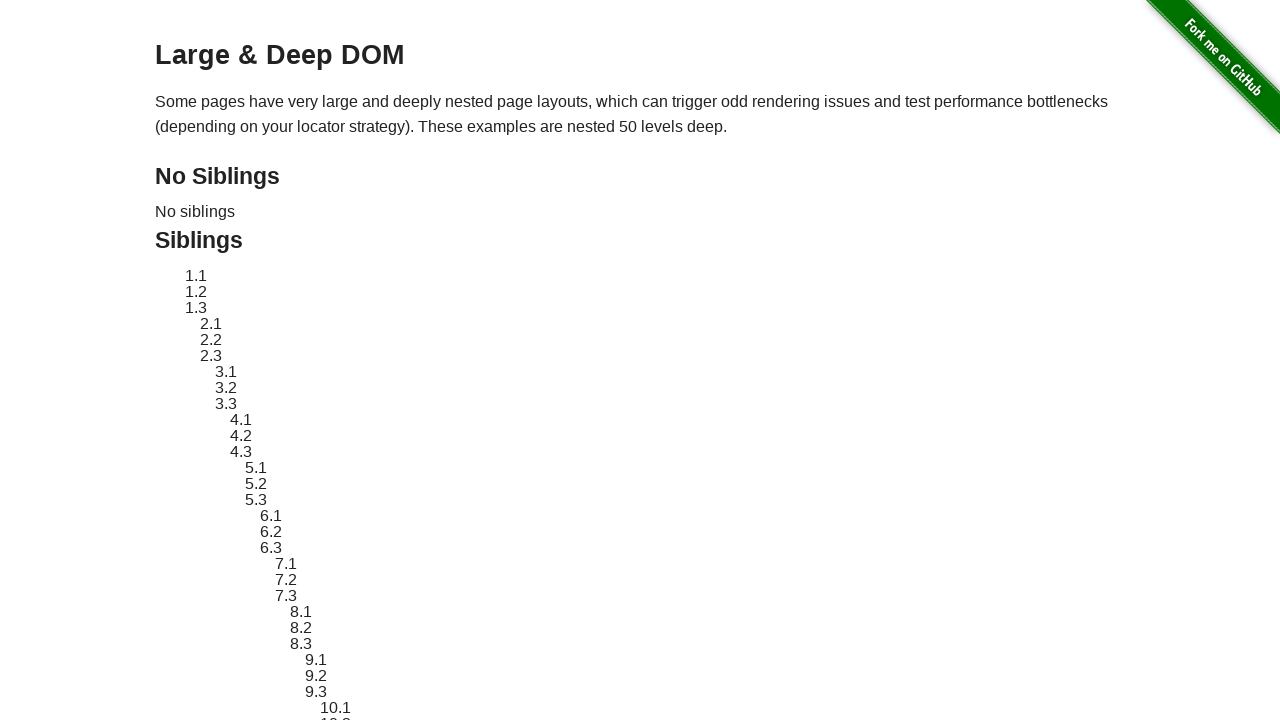

Stored original element style
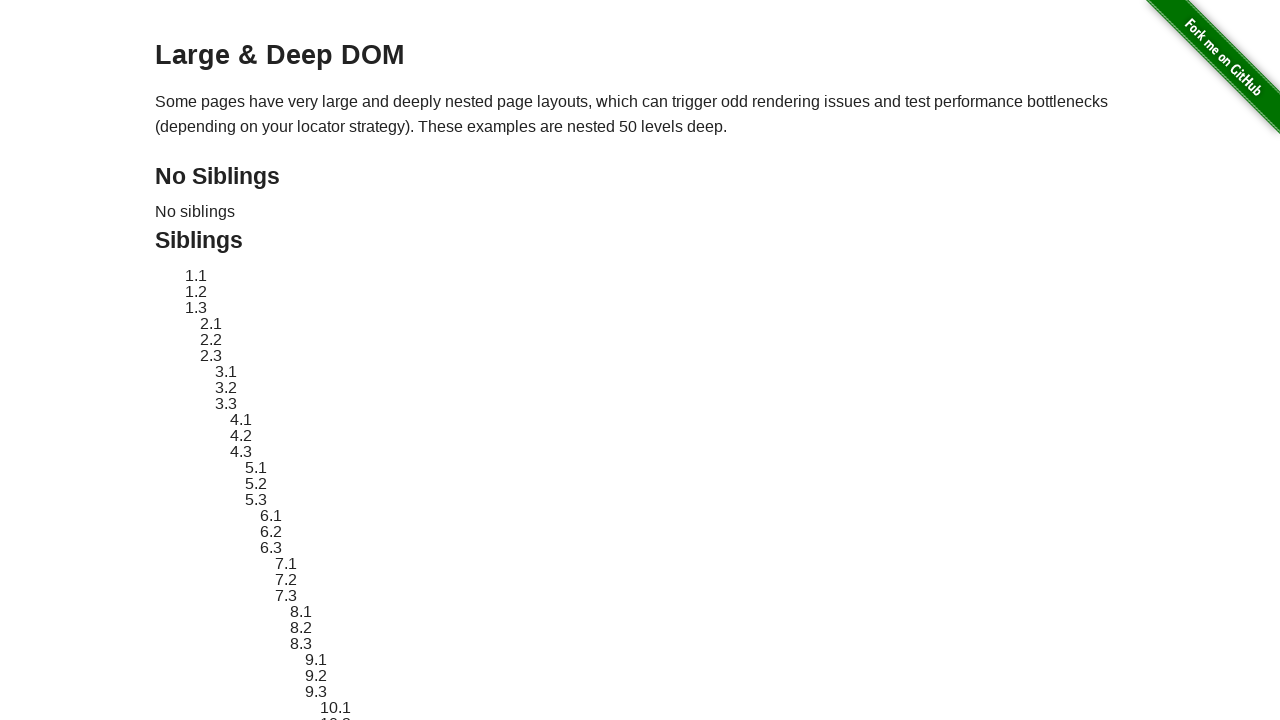

Applied red dashed border highlight to target element
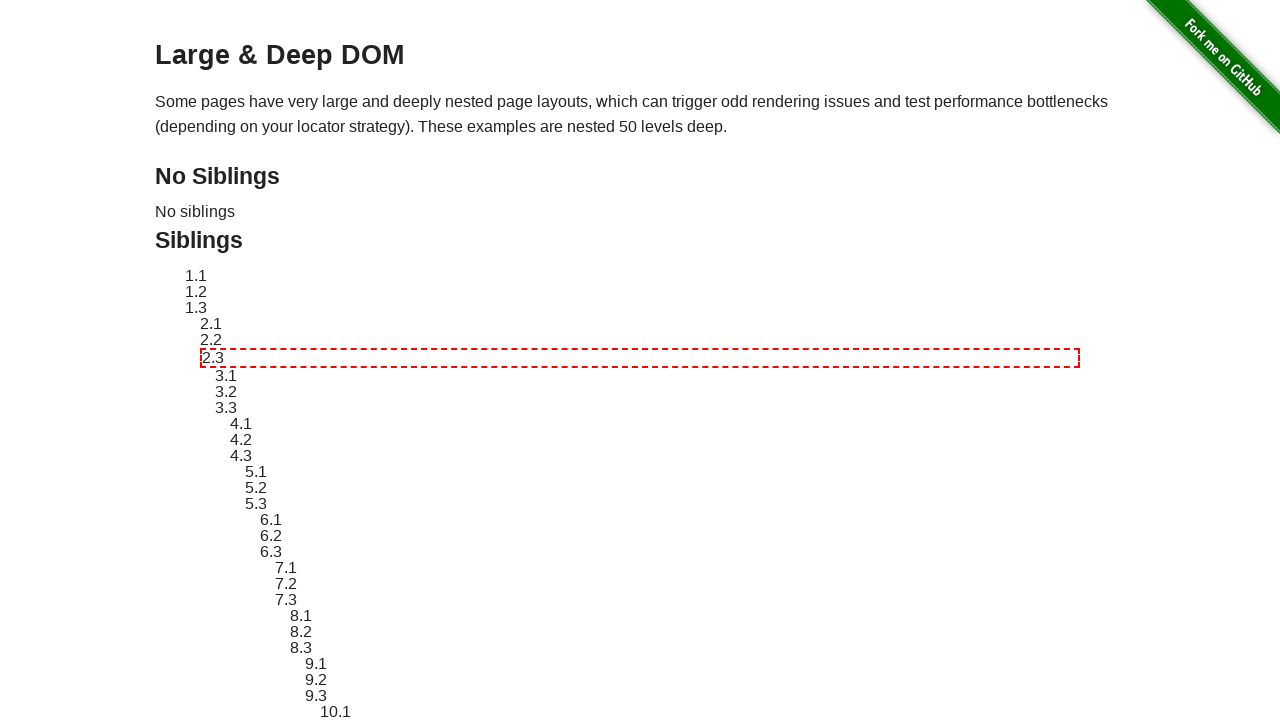

Waited 2 seconds to observe the highlighted element
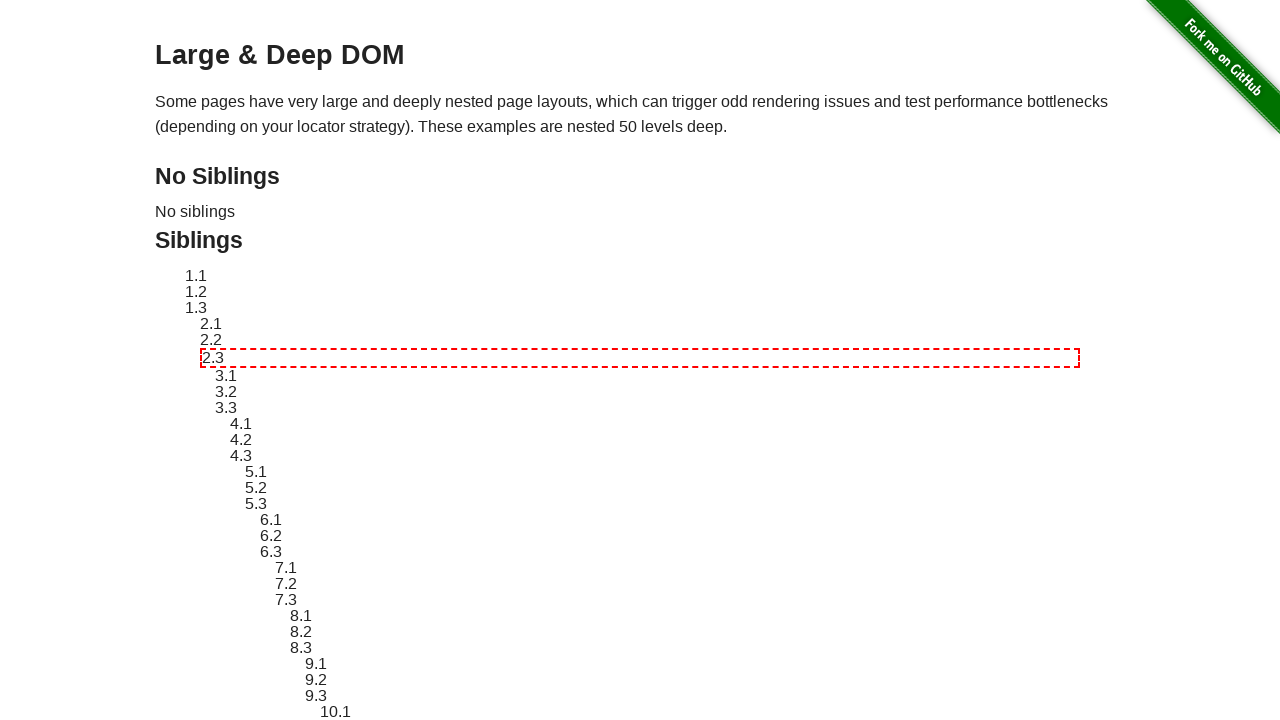

Reverted element style to original state
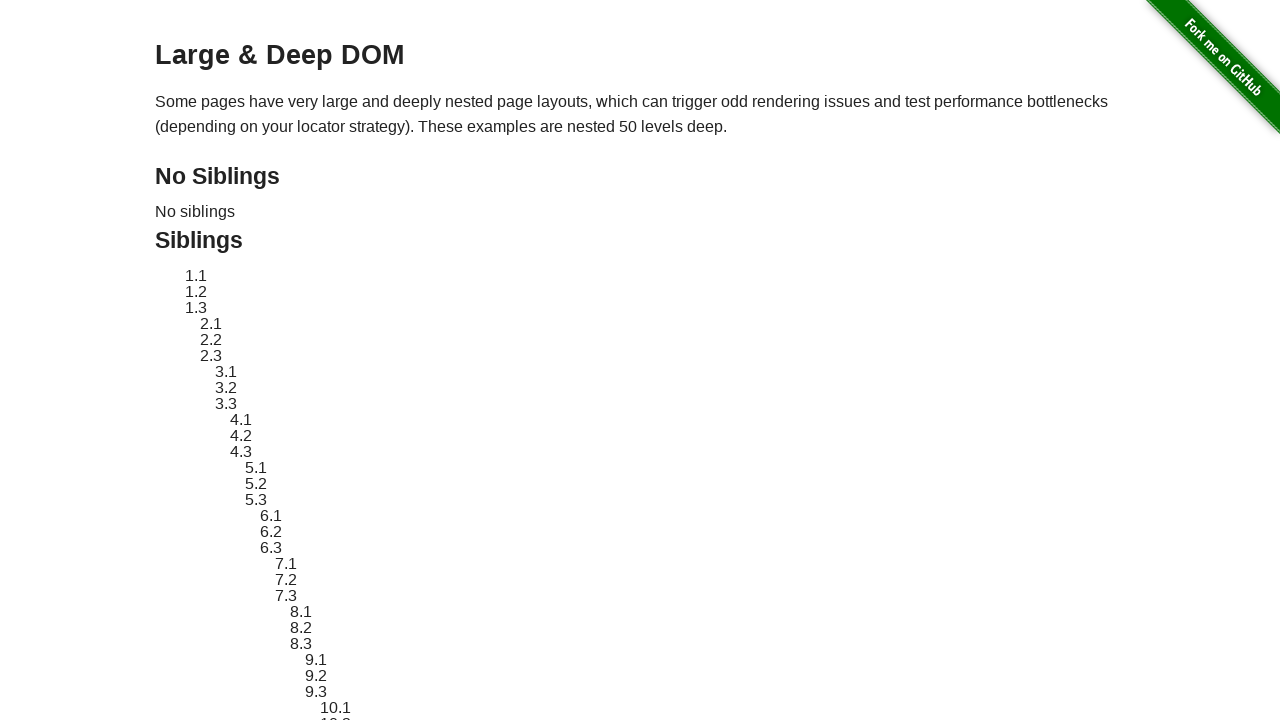

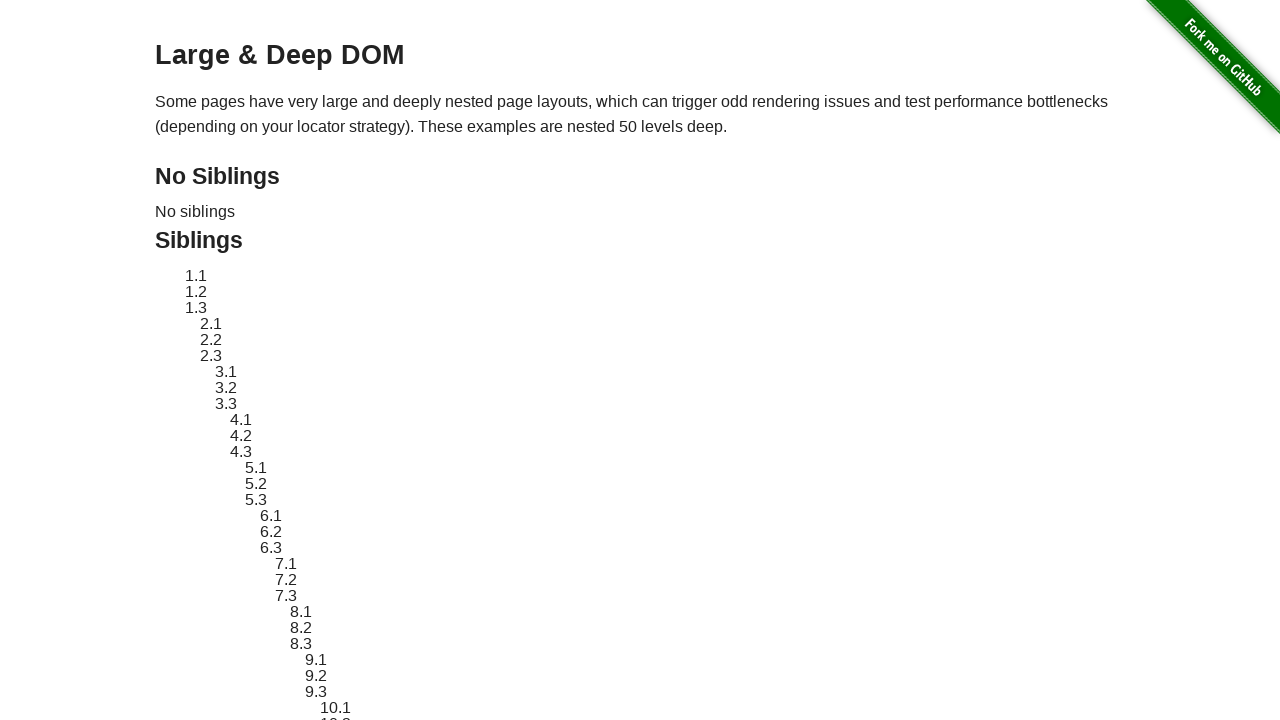